Tests that the complete all checkbox updates state when individual items are completed or cleared

Starting URL: https://demo.playwright.dev/todomvc

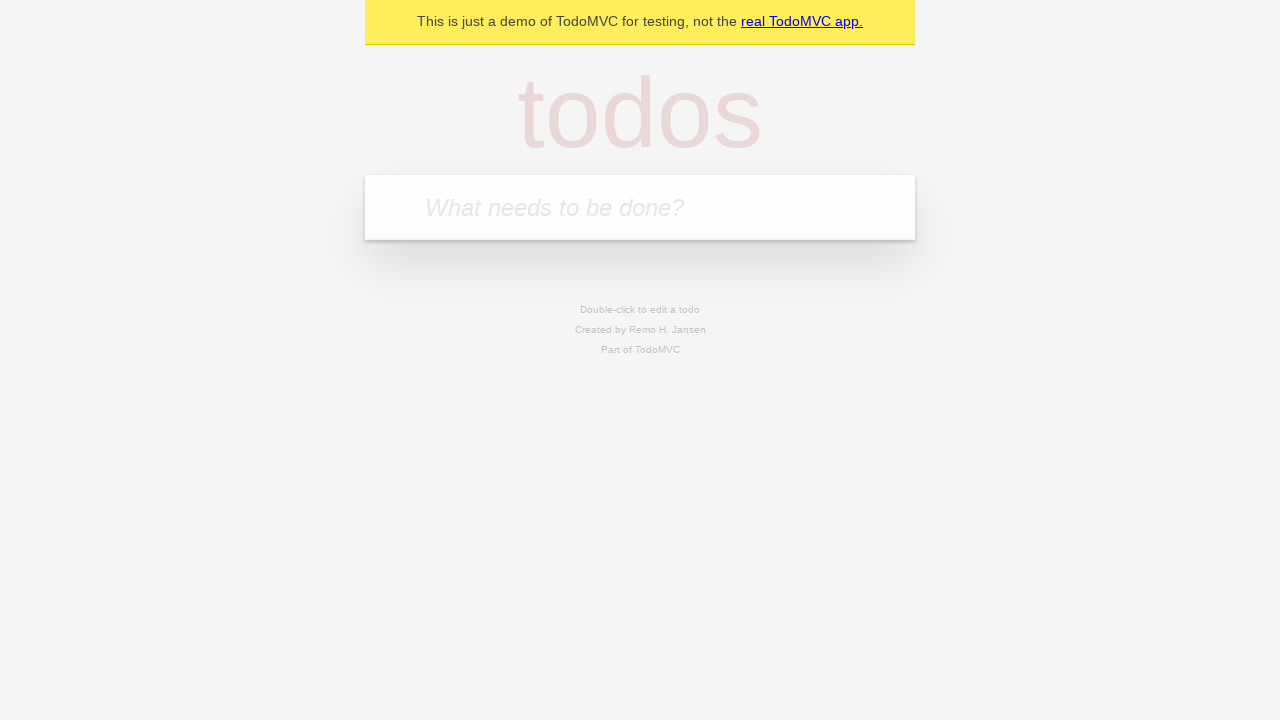

Filled new todo input with 'buy some cheese' on .new-todo
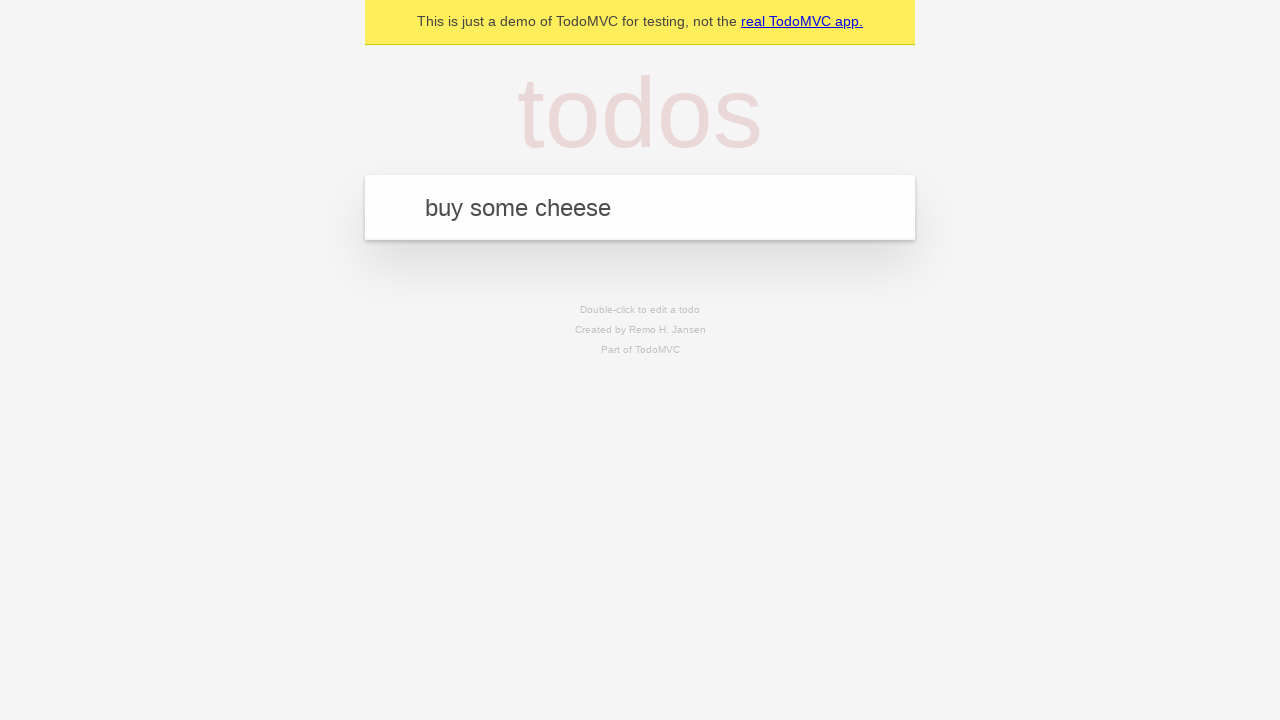

Pressed Enter to create first todo on .new-todo
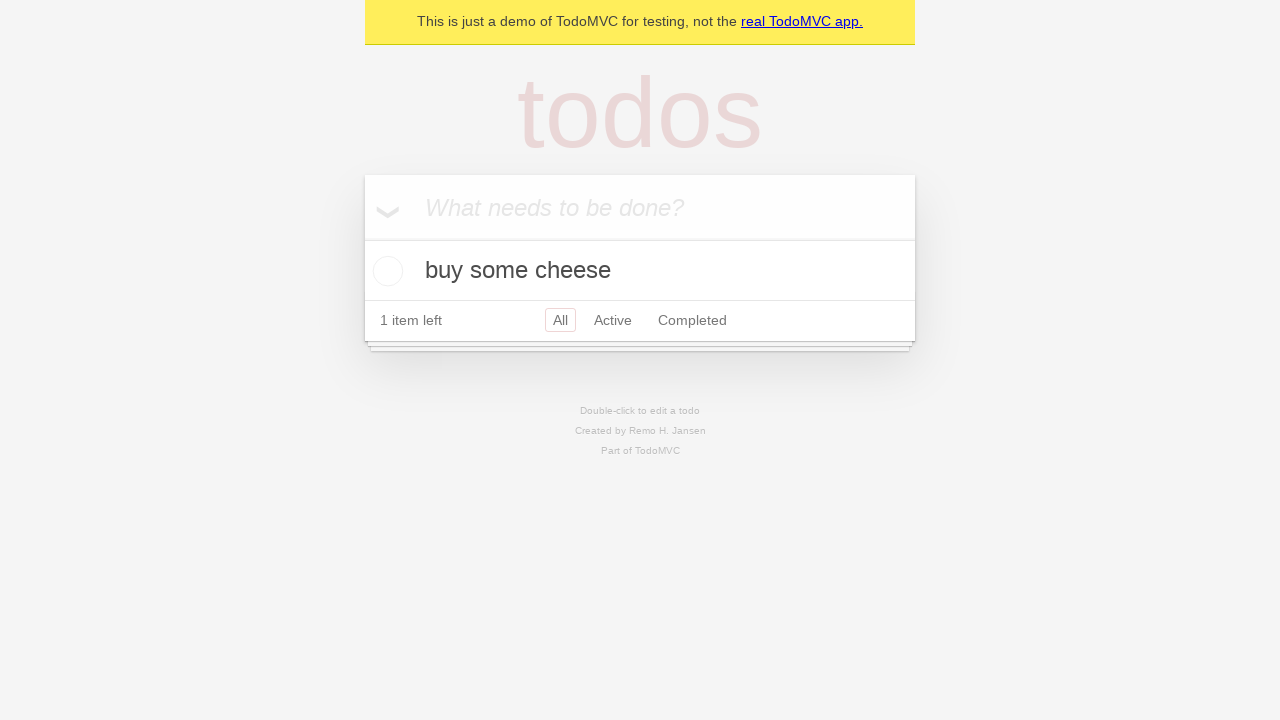

Filled new todo input with 'feed the cat' on .new-todo
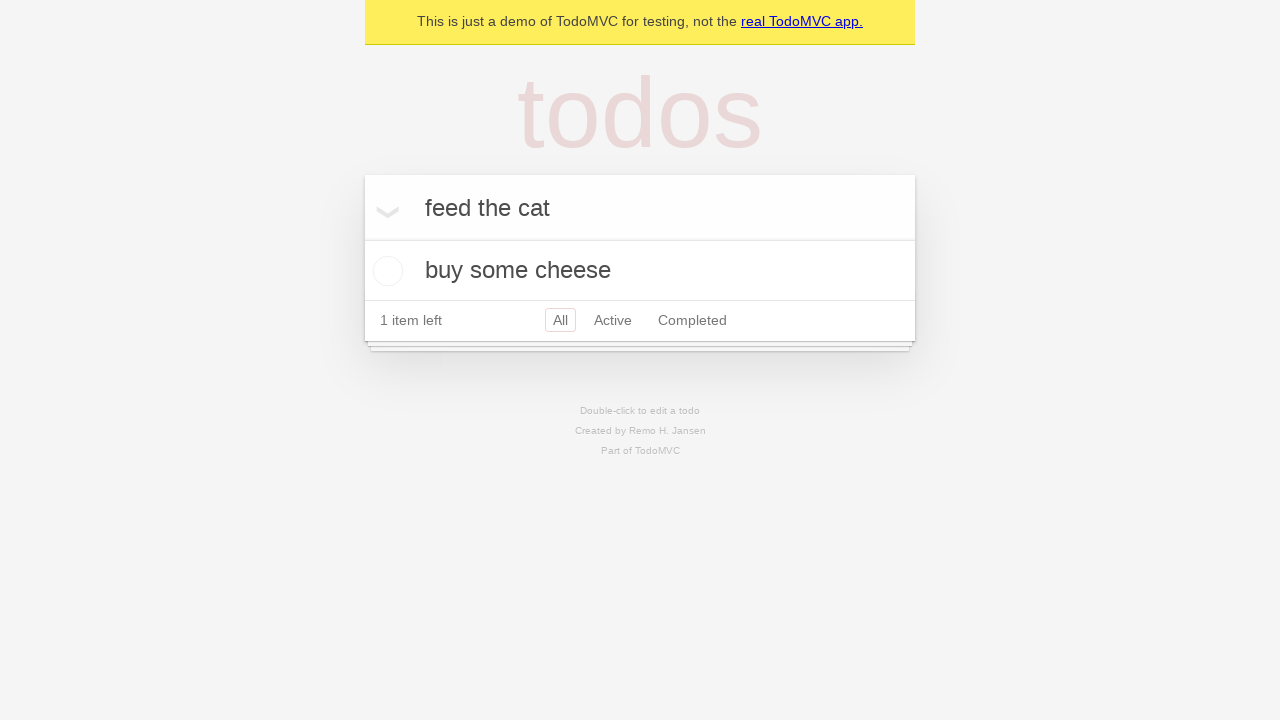

Pressed Enter to create second todo on .new-todo
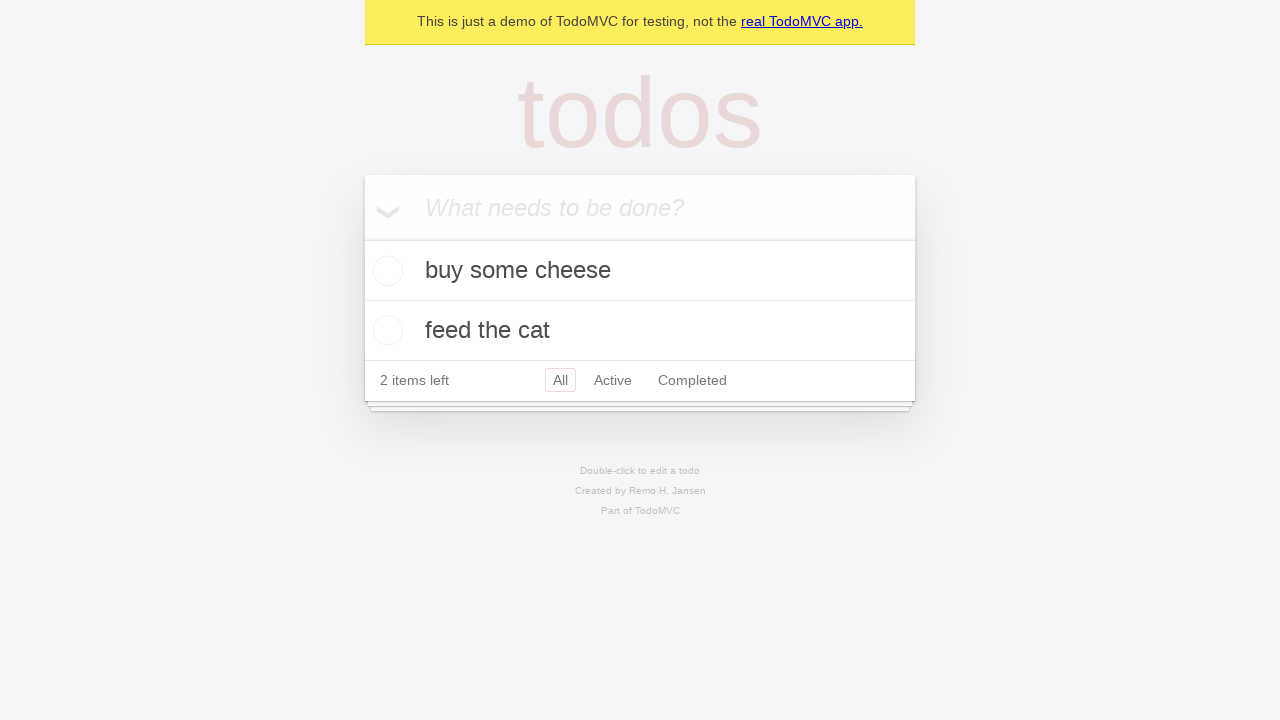

Filled new todo input with 'book a doctors appointment' on .new-todo
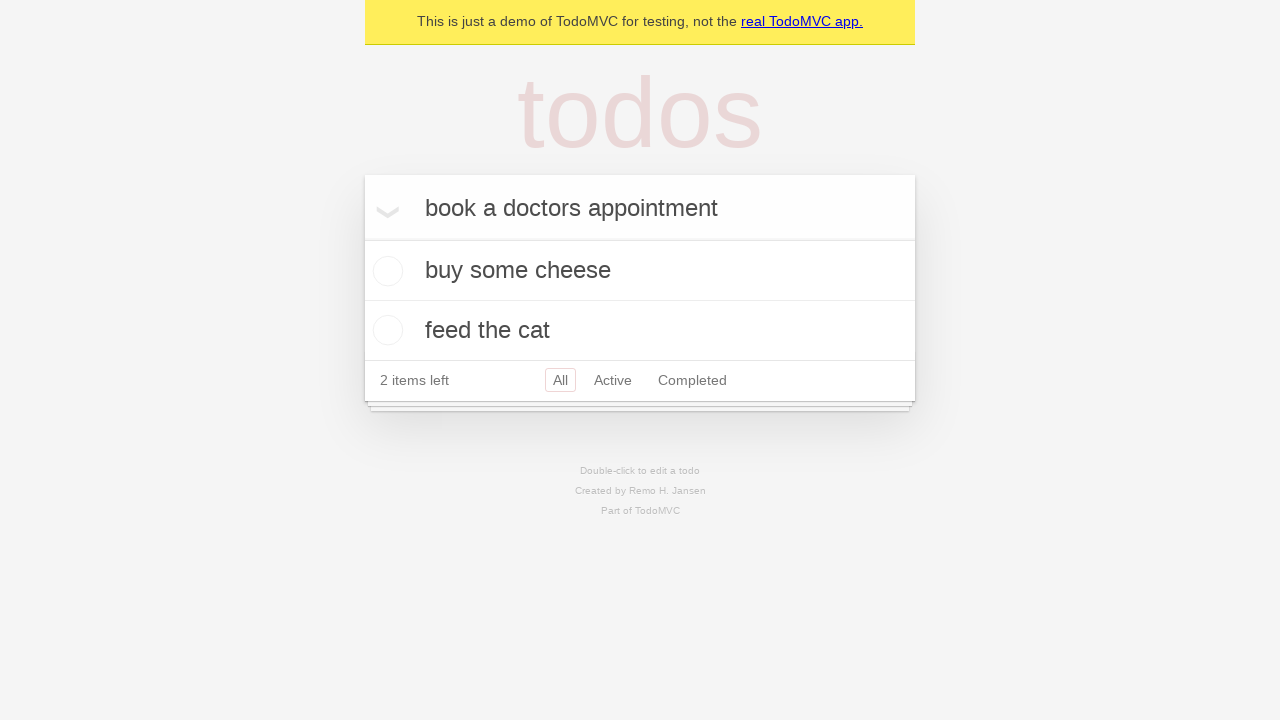

Pressed Enter to create third todo on .new-todo
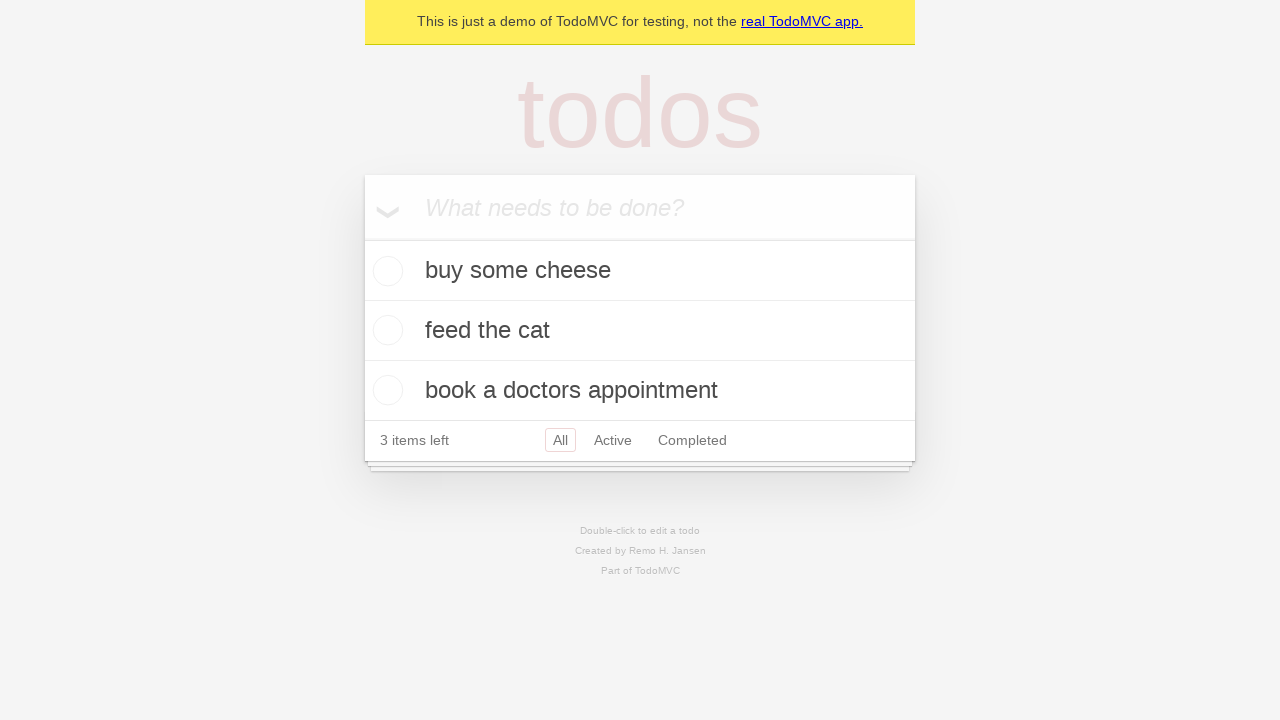

Waited for all three todo items to load
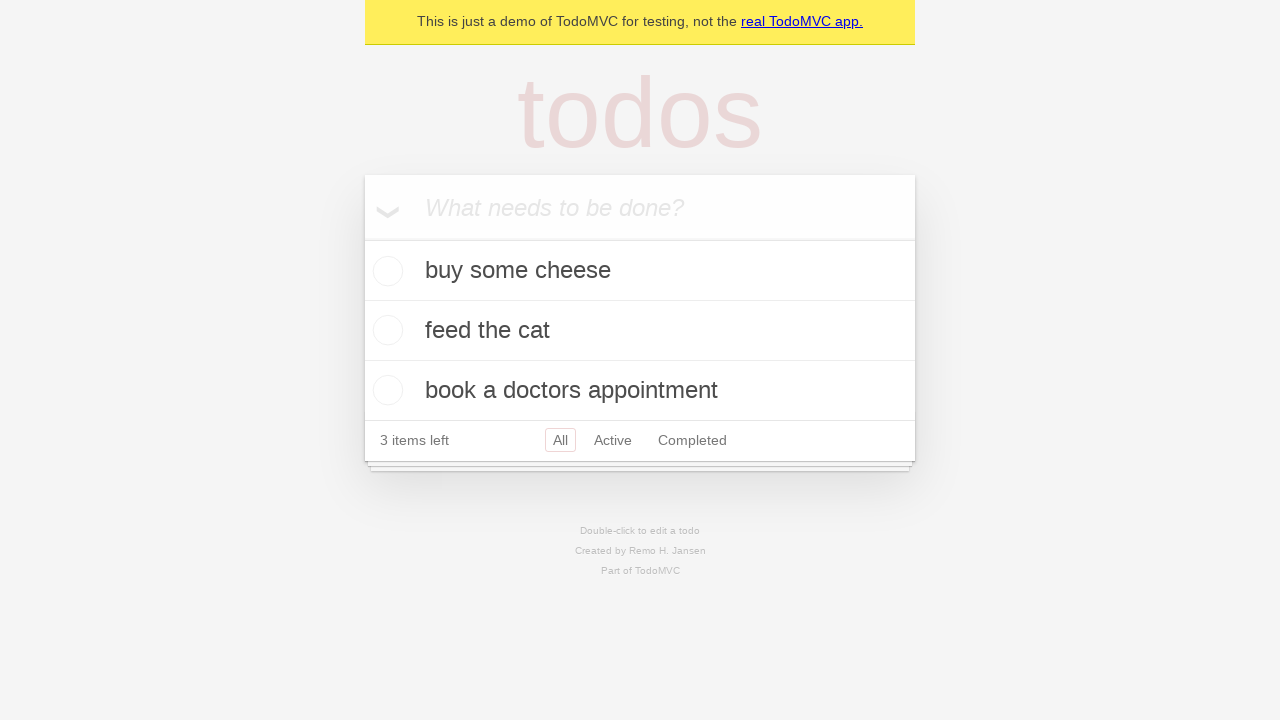

Checked the complete all checkbox to mark all todos as completed at (362, 238) on .toggle-all
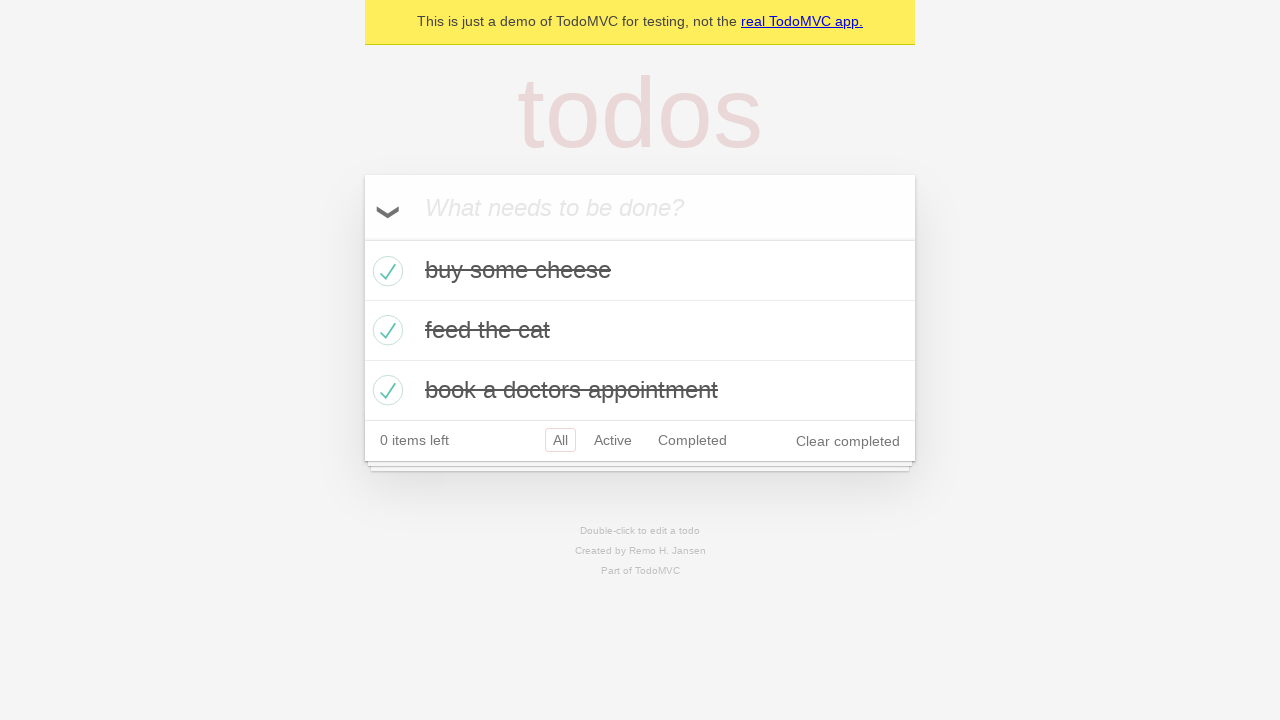

Unchecked the first todo item to mark it as incomplete at (385, 271) on .todo-list li >> nth=0 >> .toggle
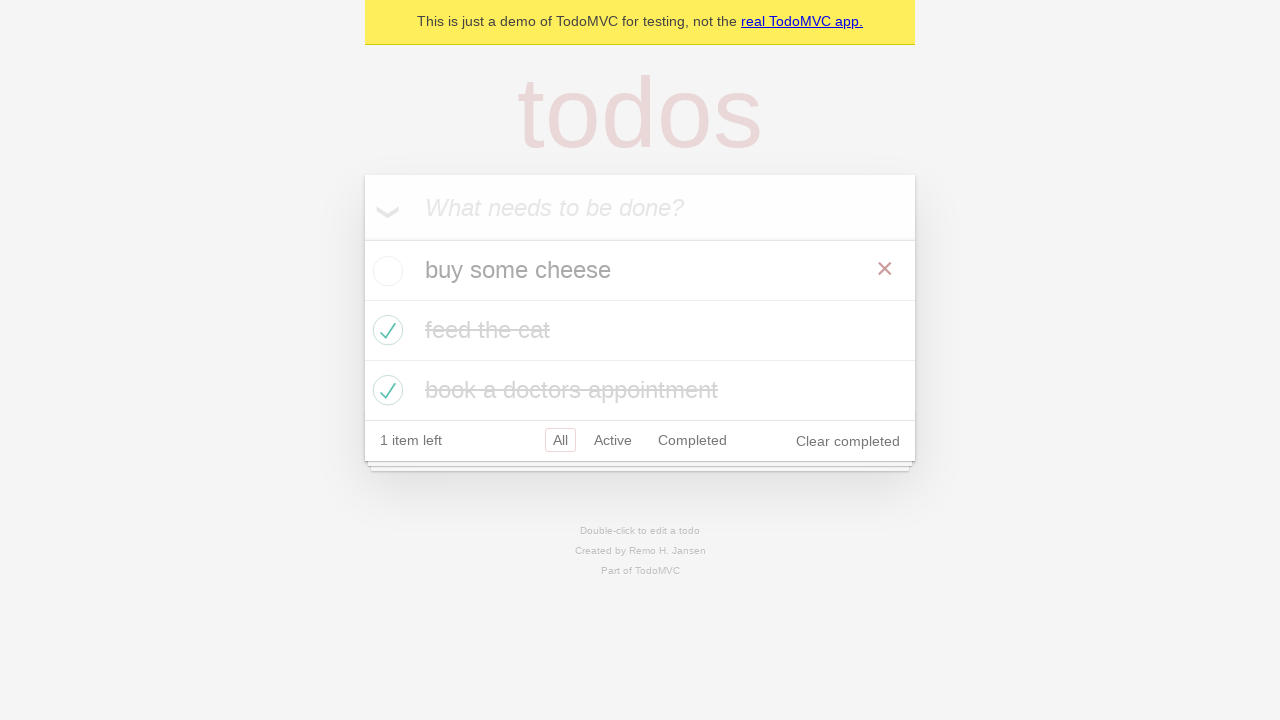

Checked the first todo item to mark it as completed again at (385, 271) on .todo-list li >> nth=0 >> .toggle
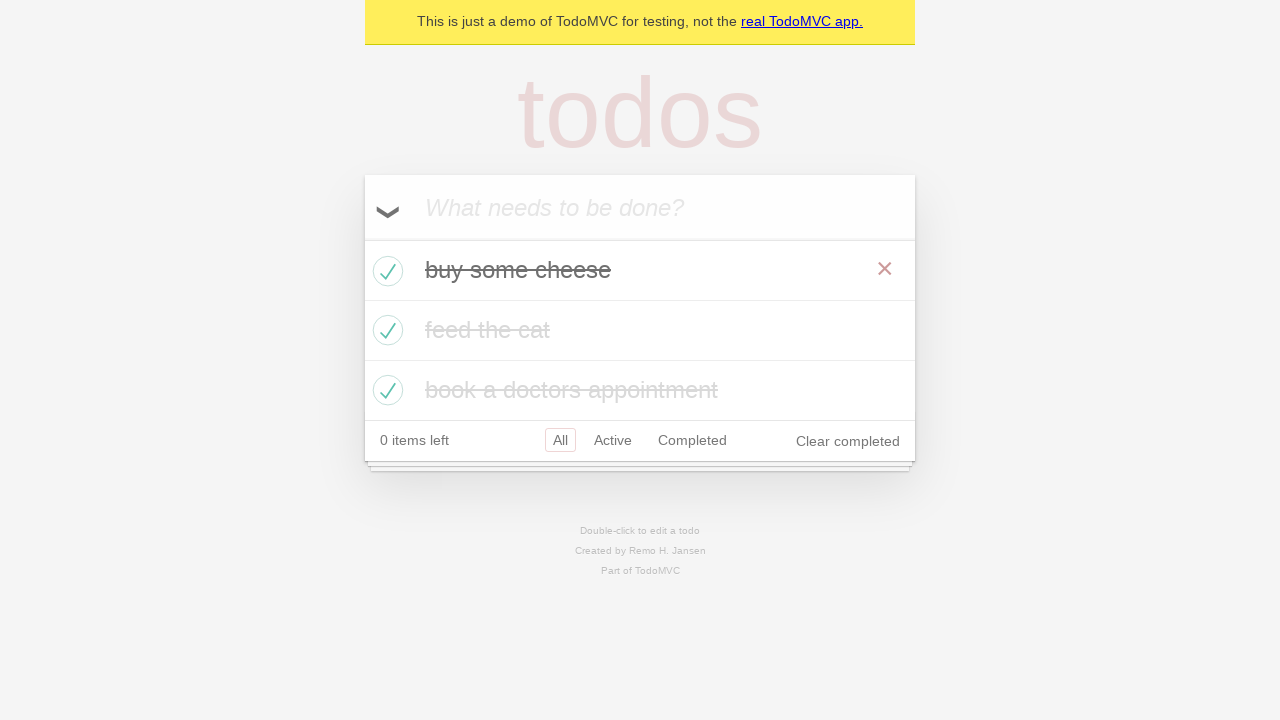

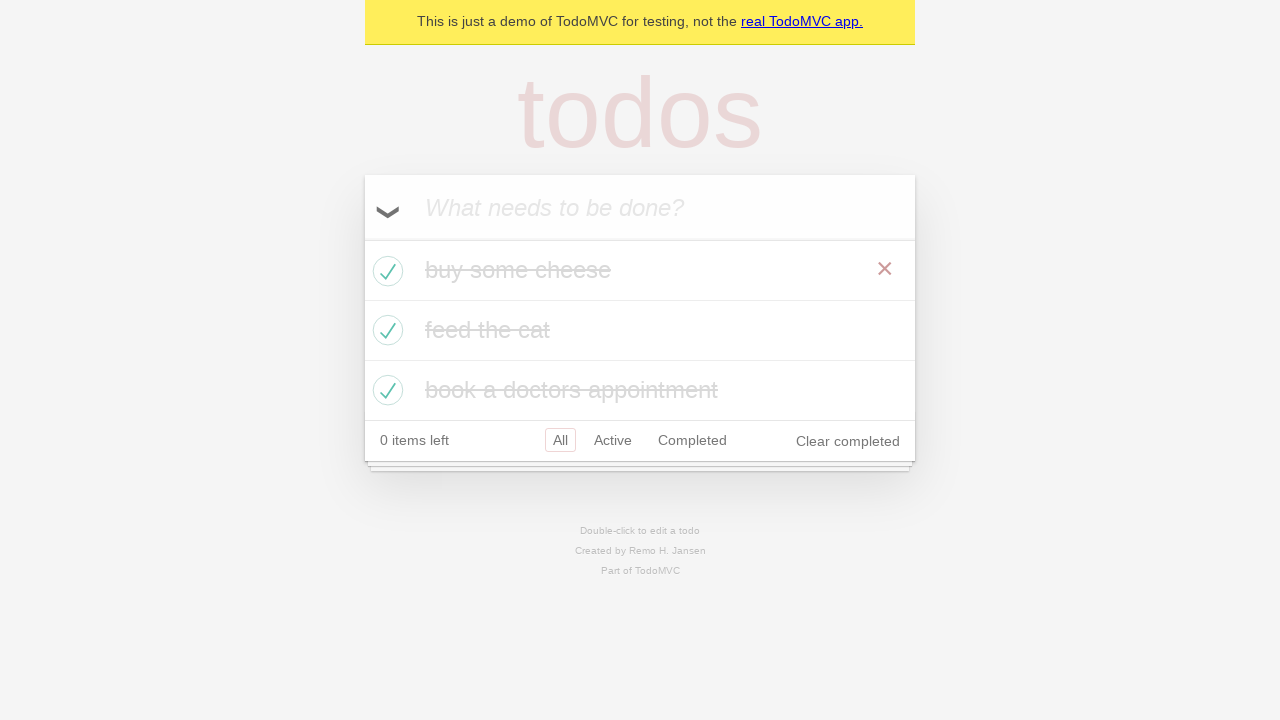